Tests the practice form by filling all required fields (name, email, gender, phone, date, subjects, hobbies, picture, address, state/city) and verifying the confirmation dialog displays the submitted information correctly.

Starting URL: https://demoqa.com/automation-practice-form

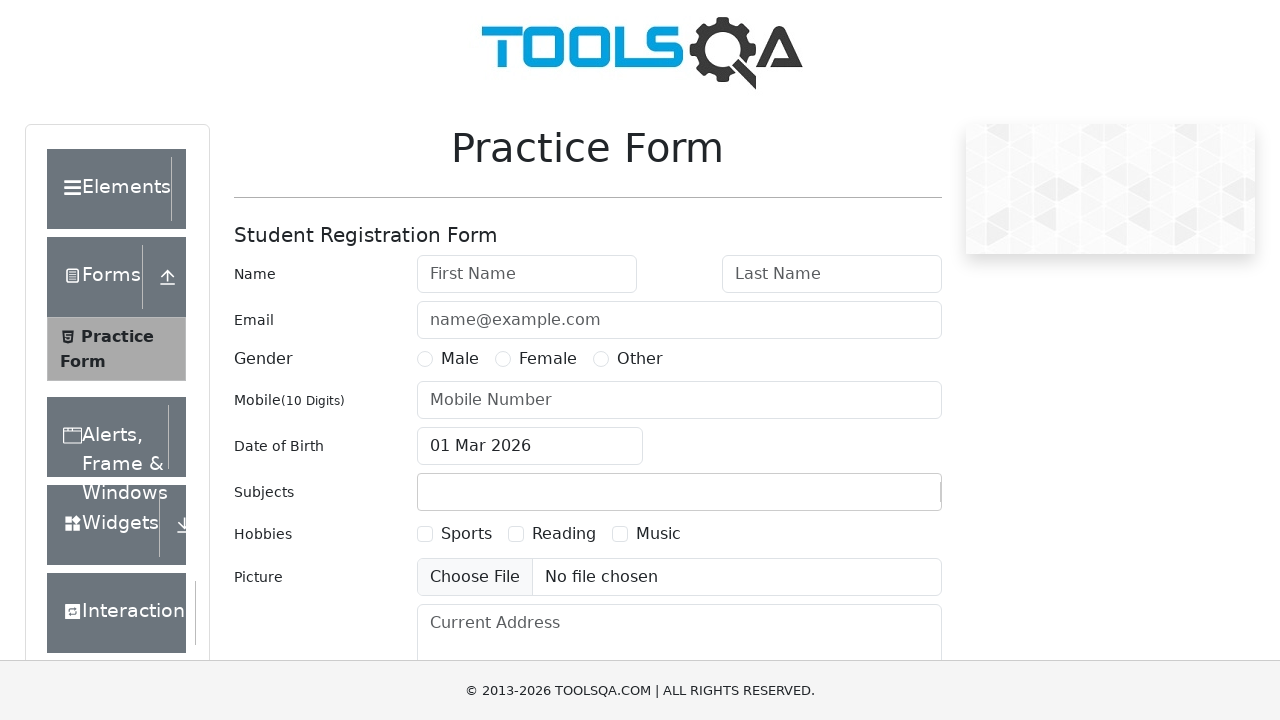

Filled first name field with 'Emre' on #firstName
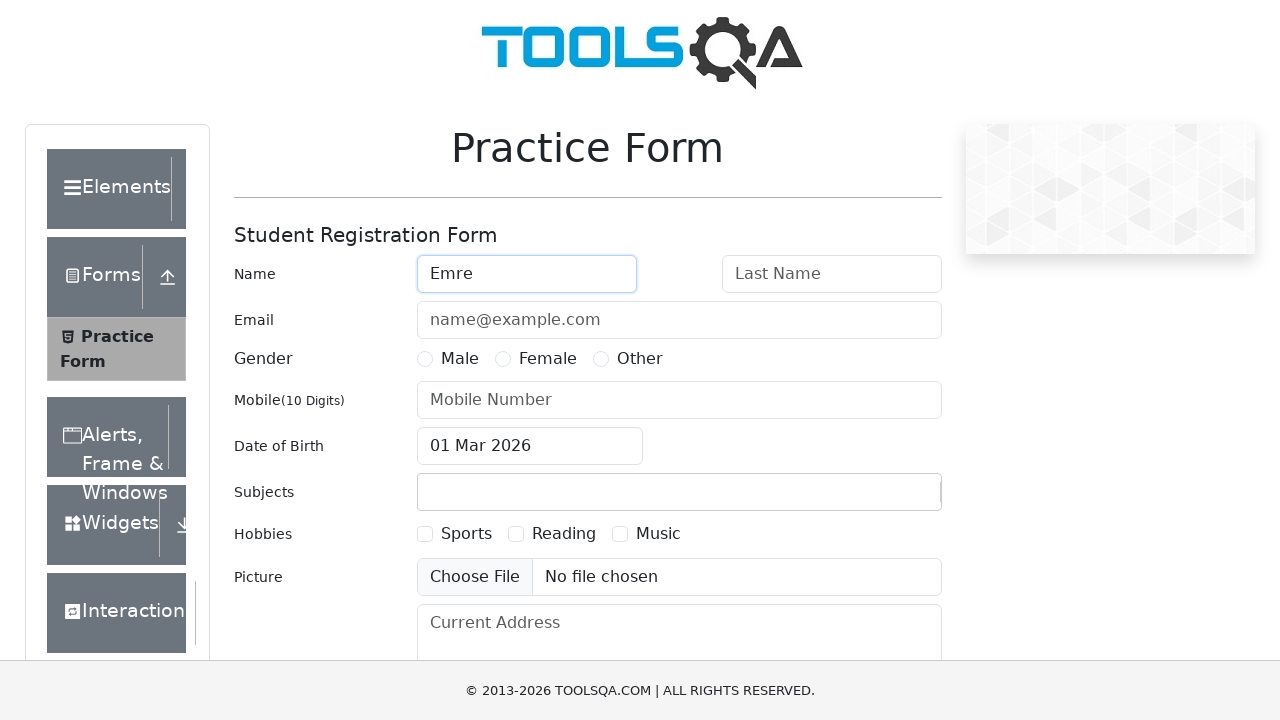

Filled last name field with 'Celik' on #lastName
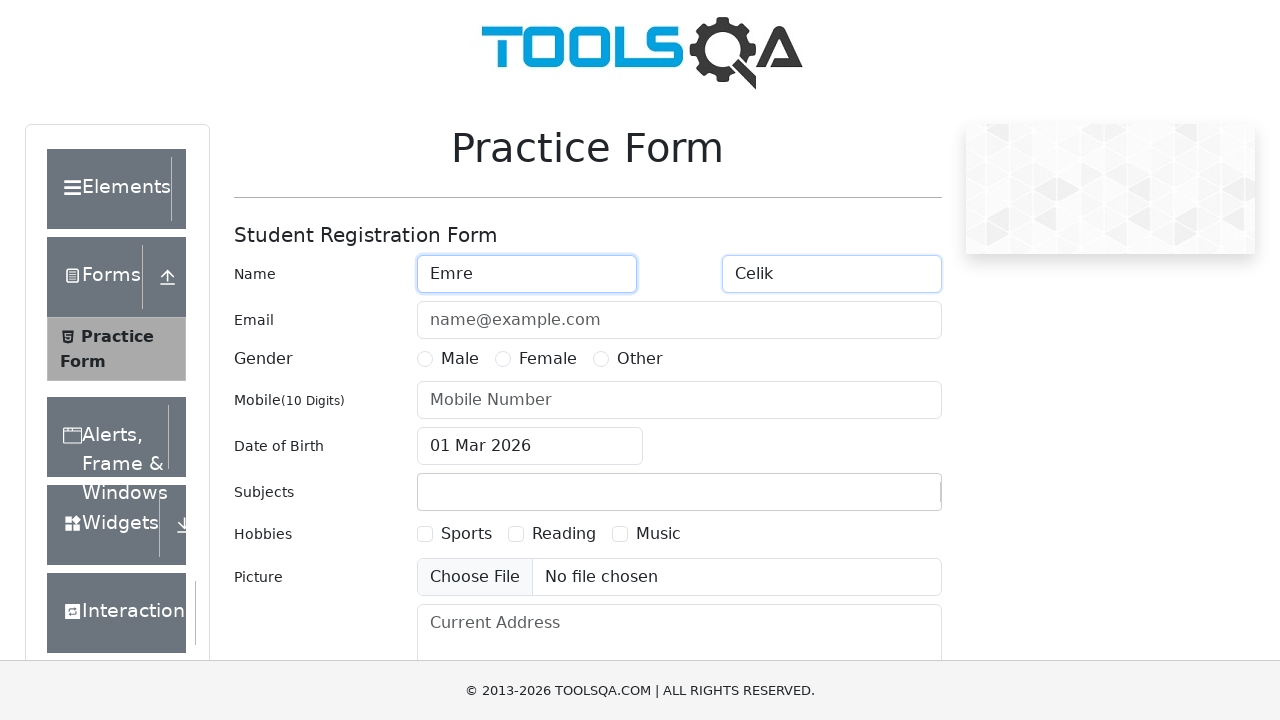

Filled email field with 'emrecelik@gmail.com' on #userEmail
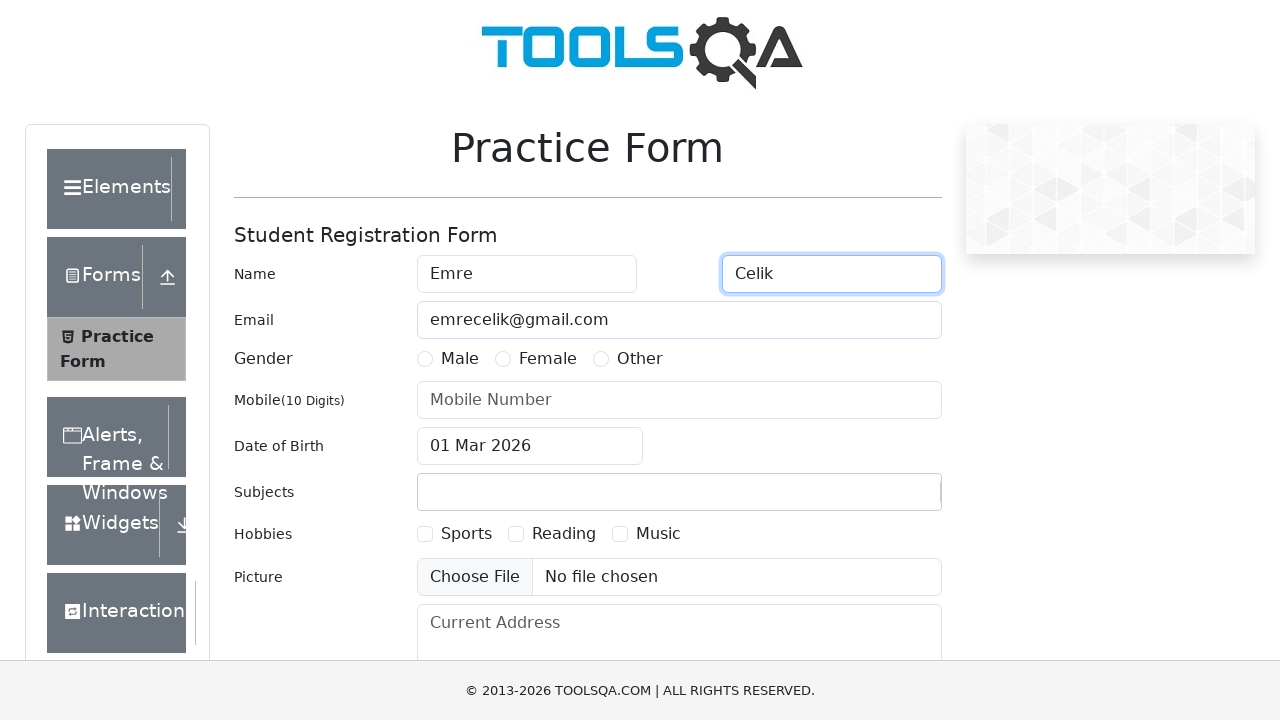

Selected Male gender option at (460, 359) on label[for='gender-radio-1']
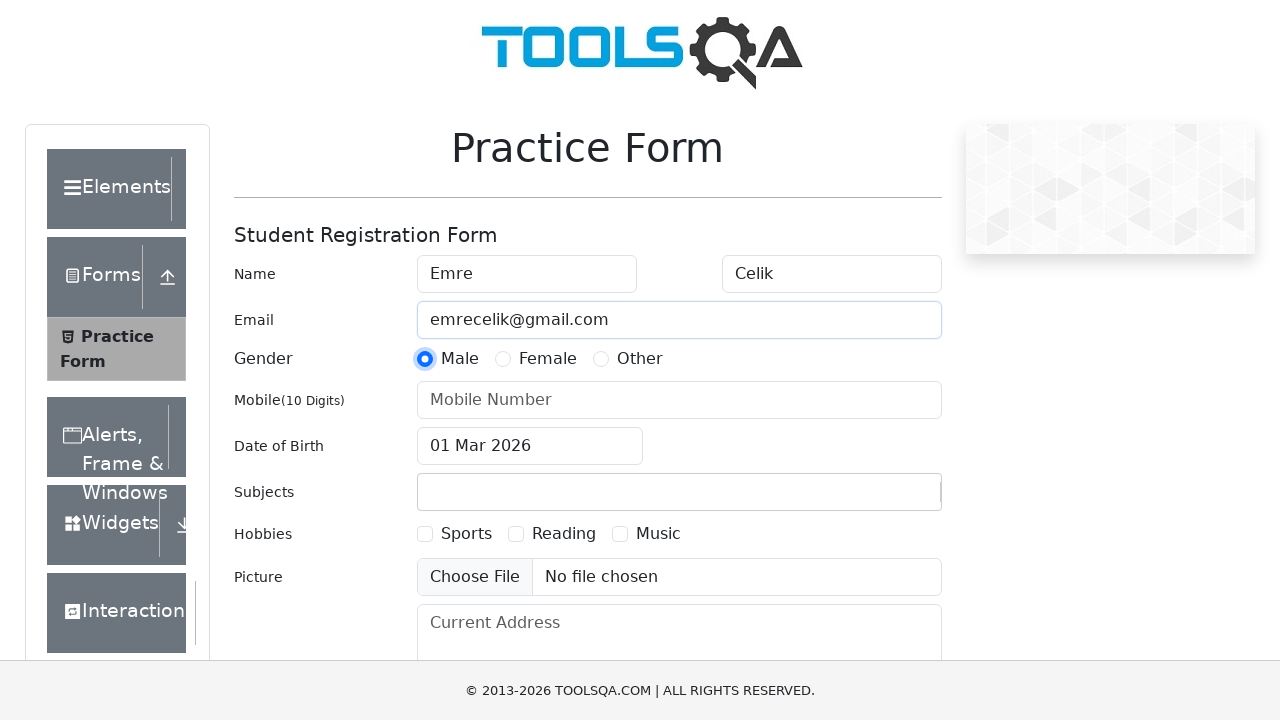

Filled phone number field with '0555111333' on #userNumber
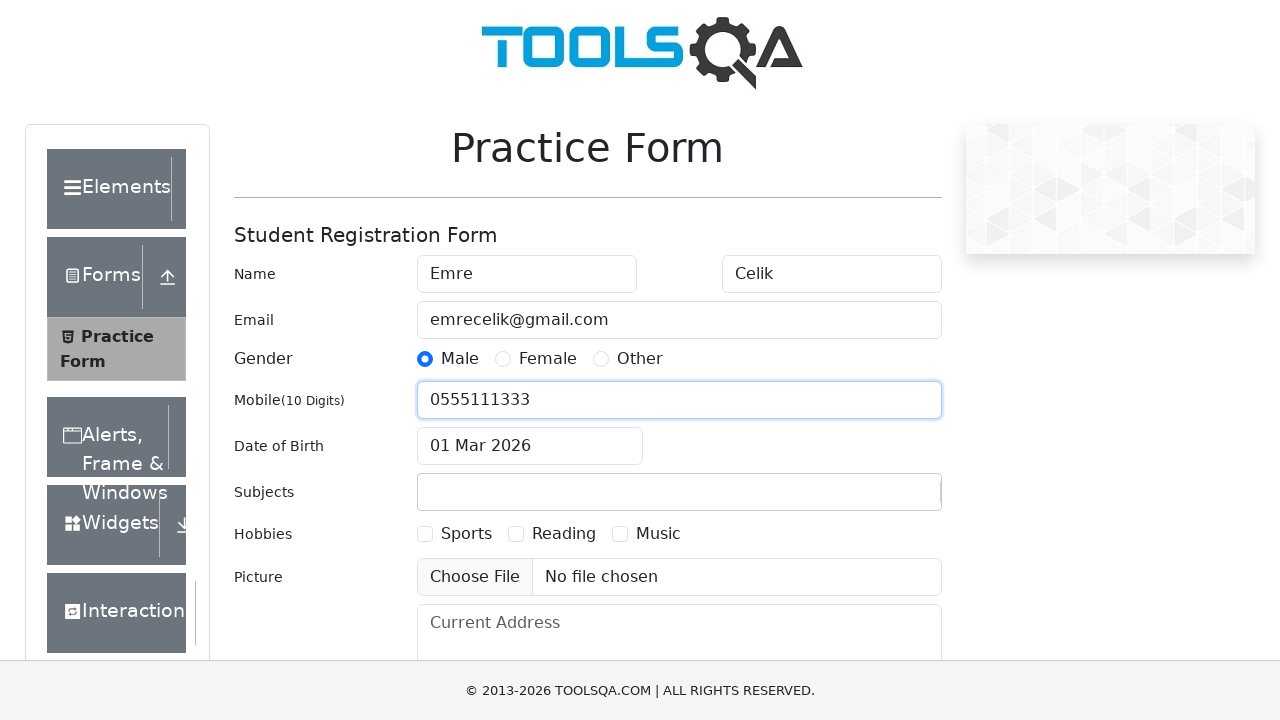

Clicked date of birth input field at (530, 446) on #dateOfBirthInput
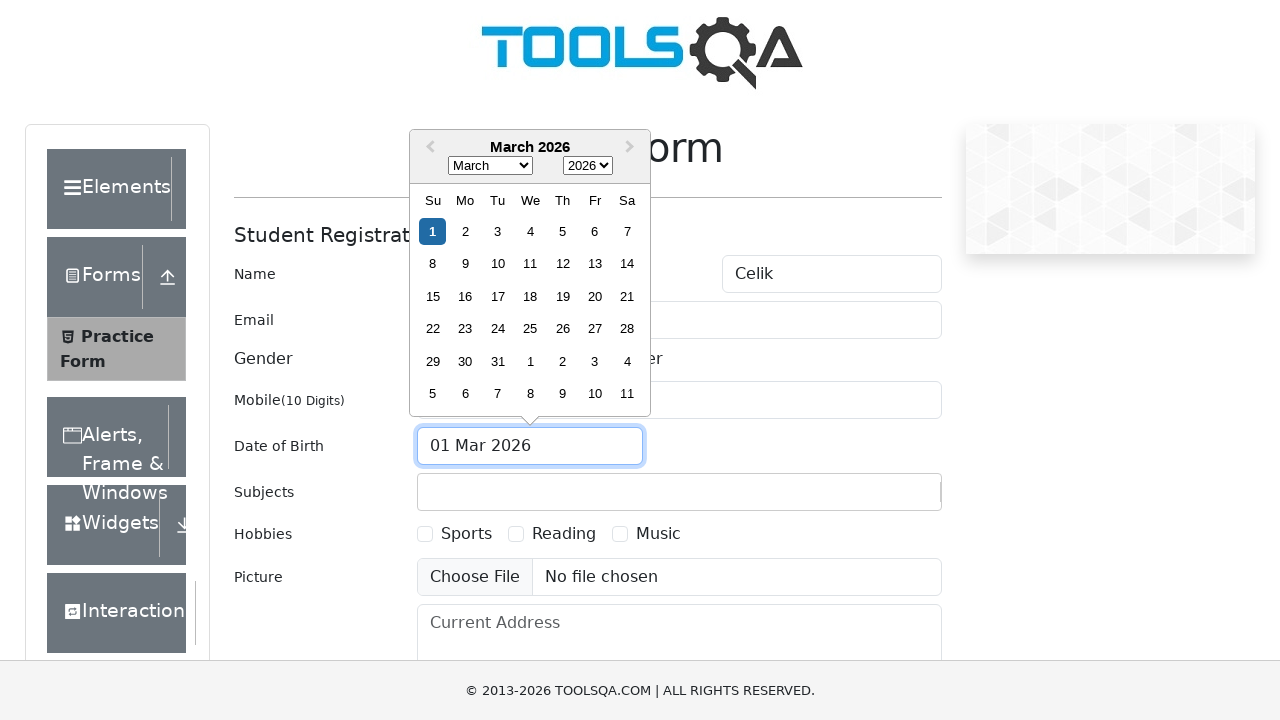

Selected March in date picker month dropdown on .react-datepicker__month-select
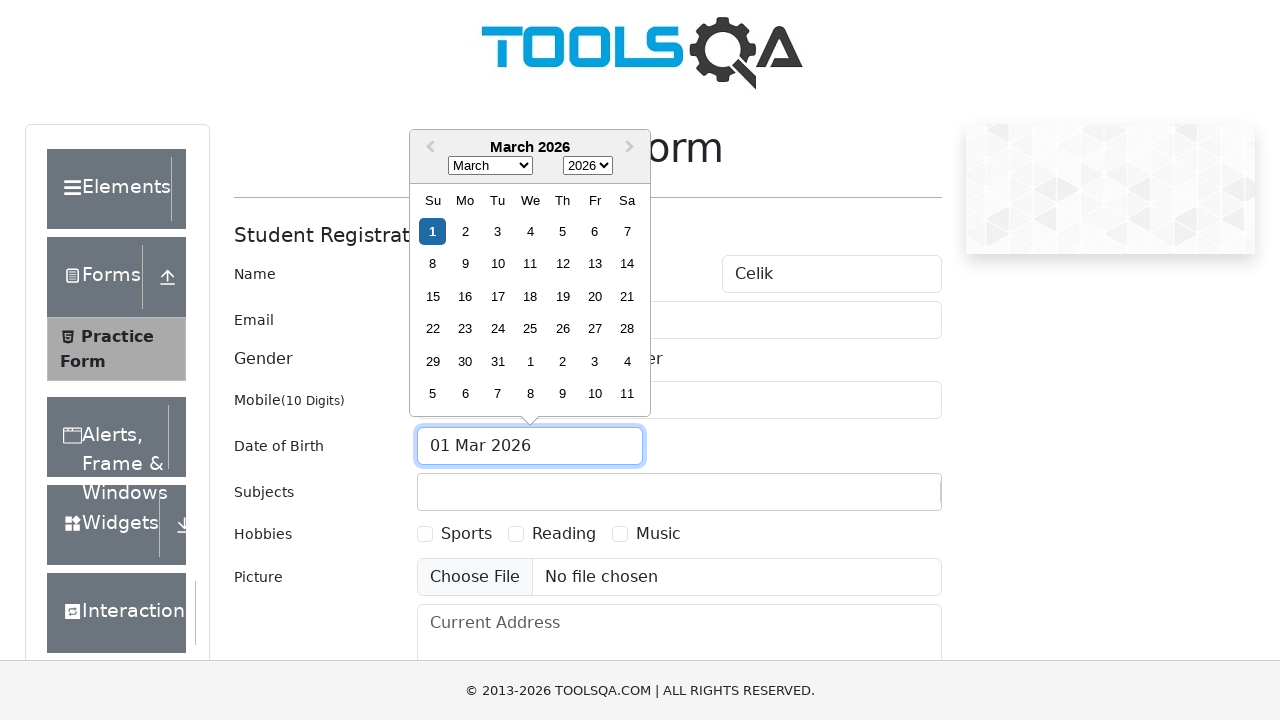

Selected 2003 in date picker year dropdown on .react-datepicker__year-select
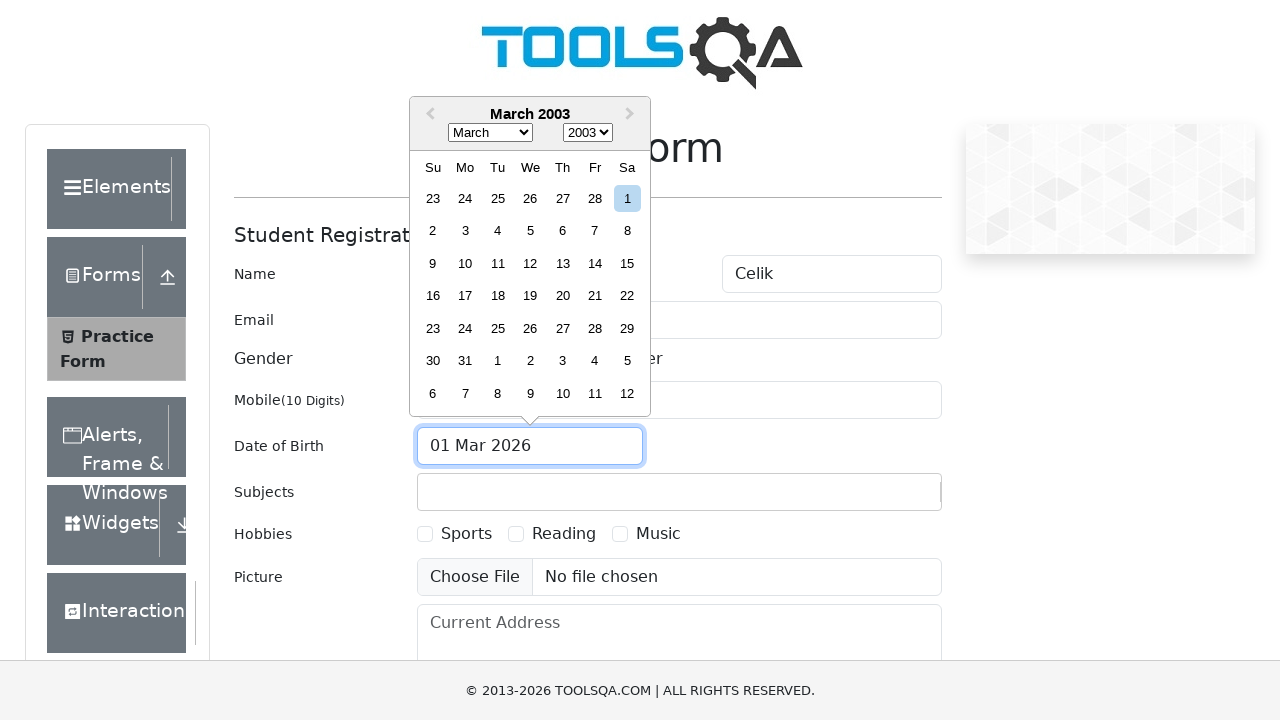

Selected 20th day in date picker calendar at (562, 296) on .react-datepicker__day--020:not(.react-datepicker__day--outside-month)
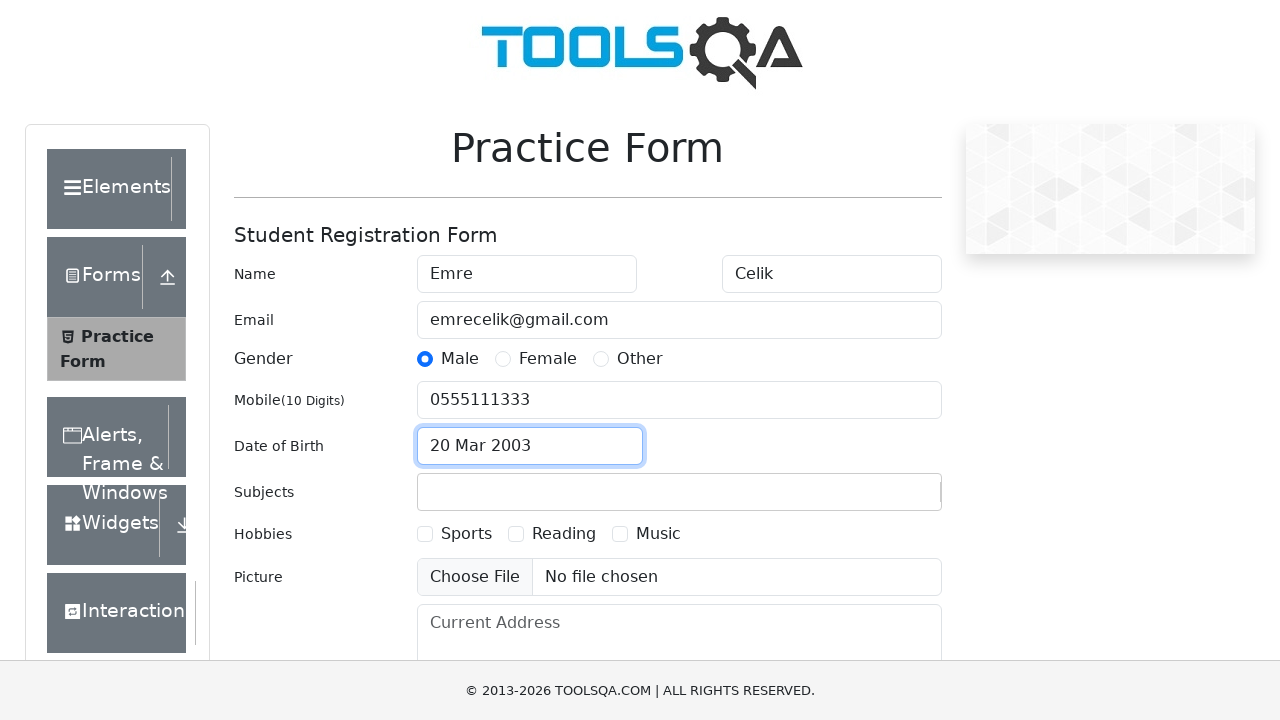

Clicked subjects input field at (430, 492) on #subjectsInput
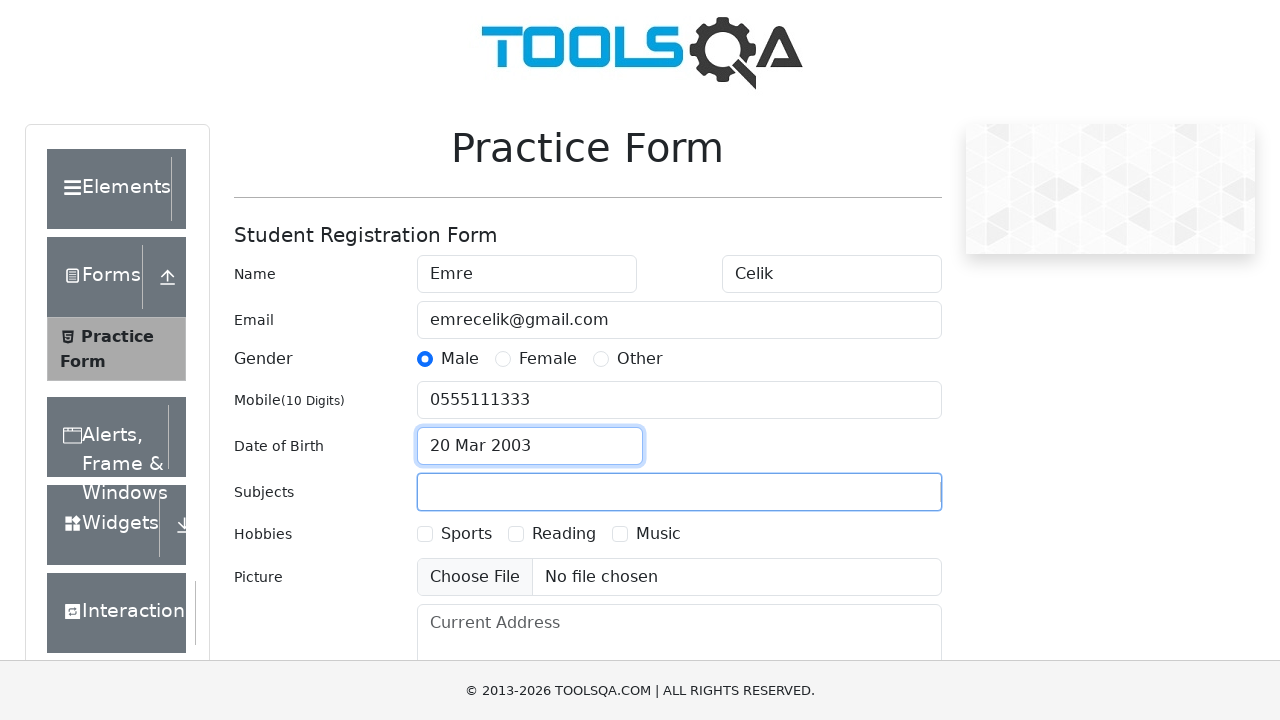

Typed 'Chemistry' in subjects field on #subjectsInput
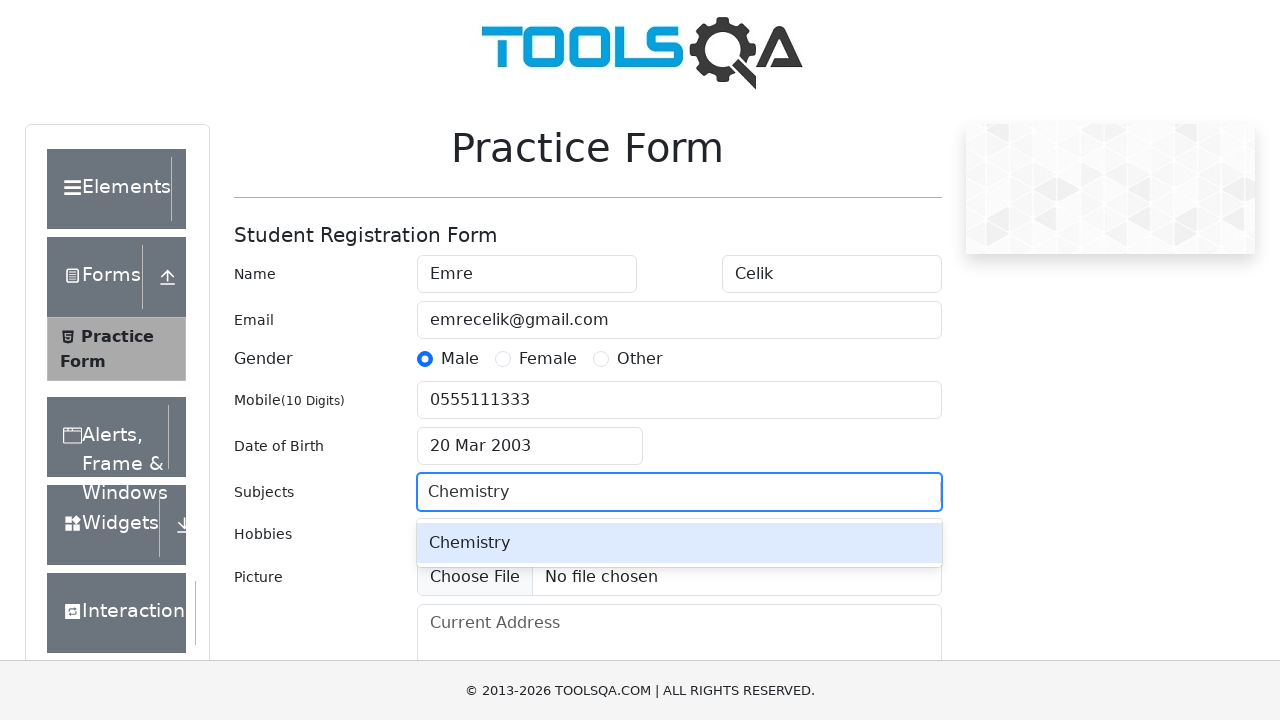

Pressed Enter to confirm Chemistry subject
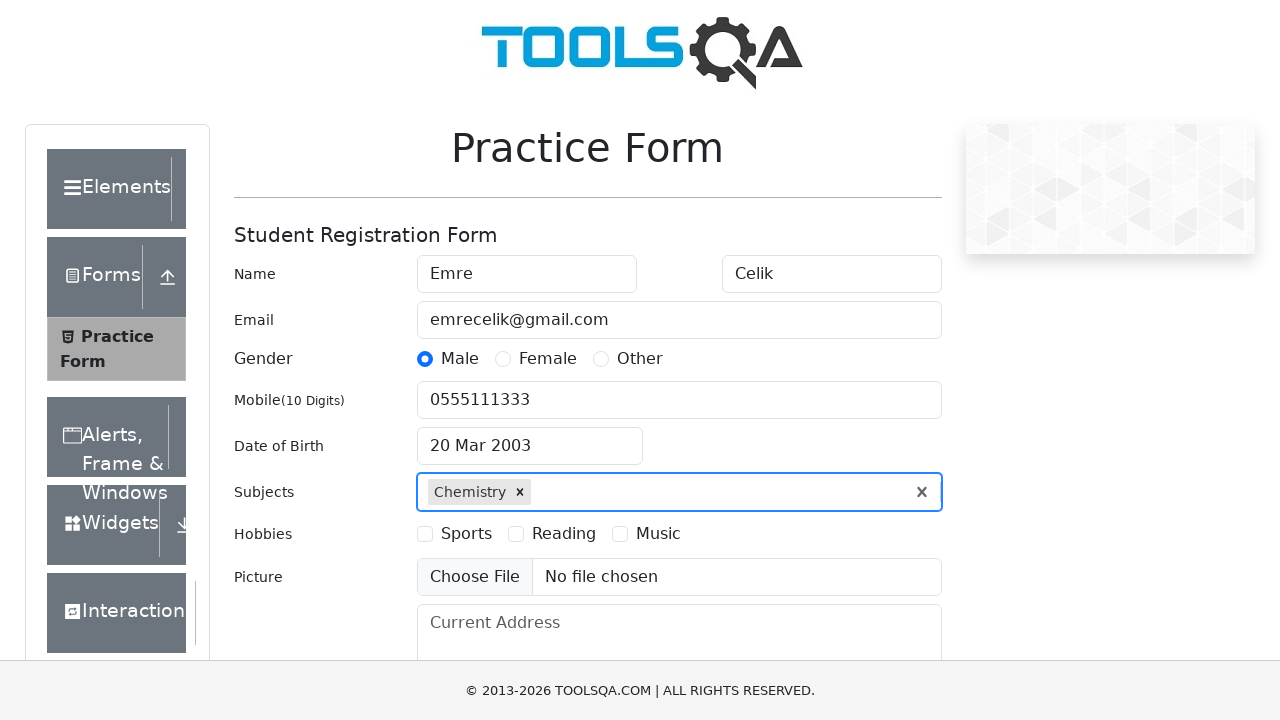

Typed 'Computer Science' in subjects field on #subjectsInput
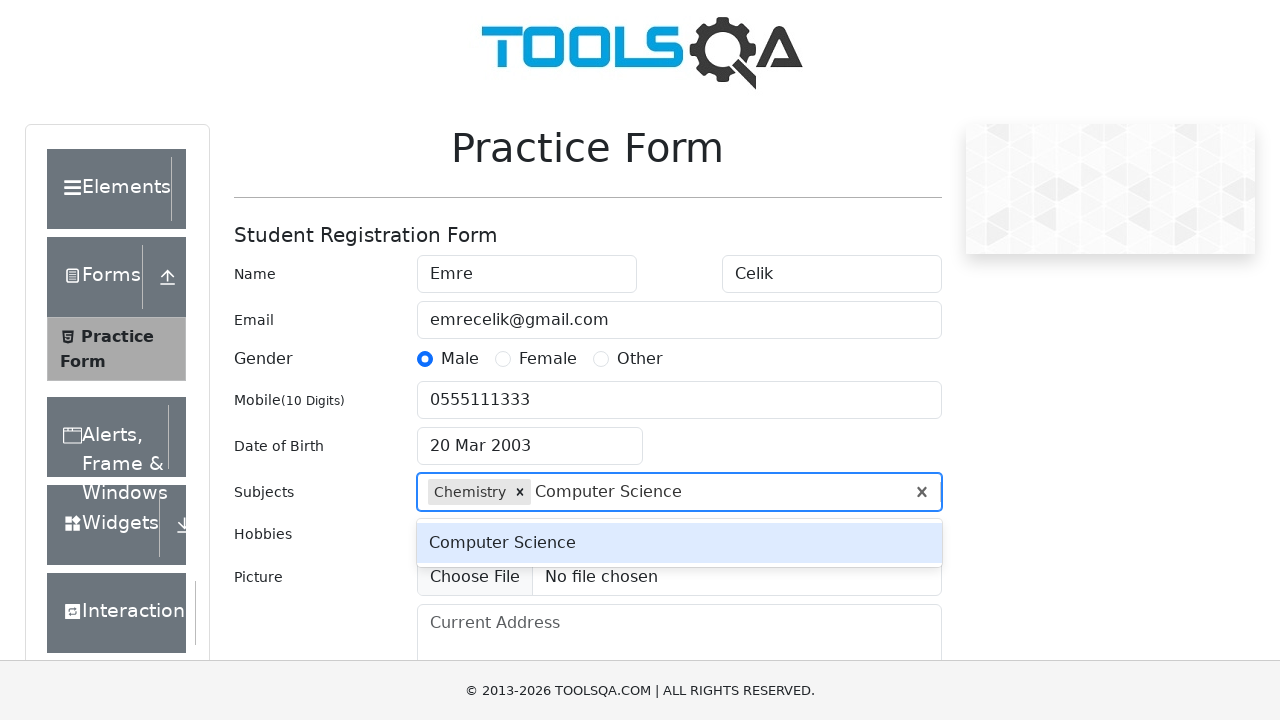

Pressed Enter to confirm Computer Science subject
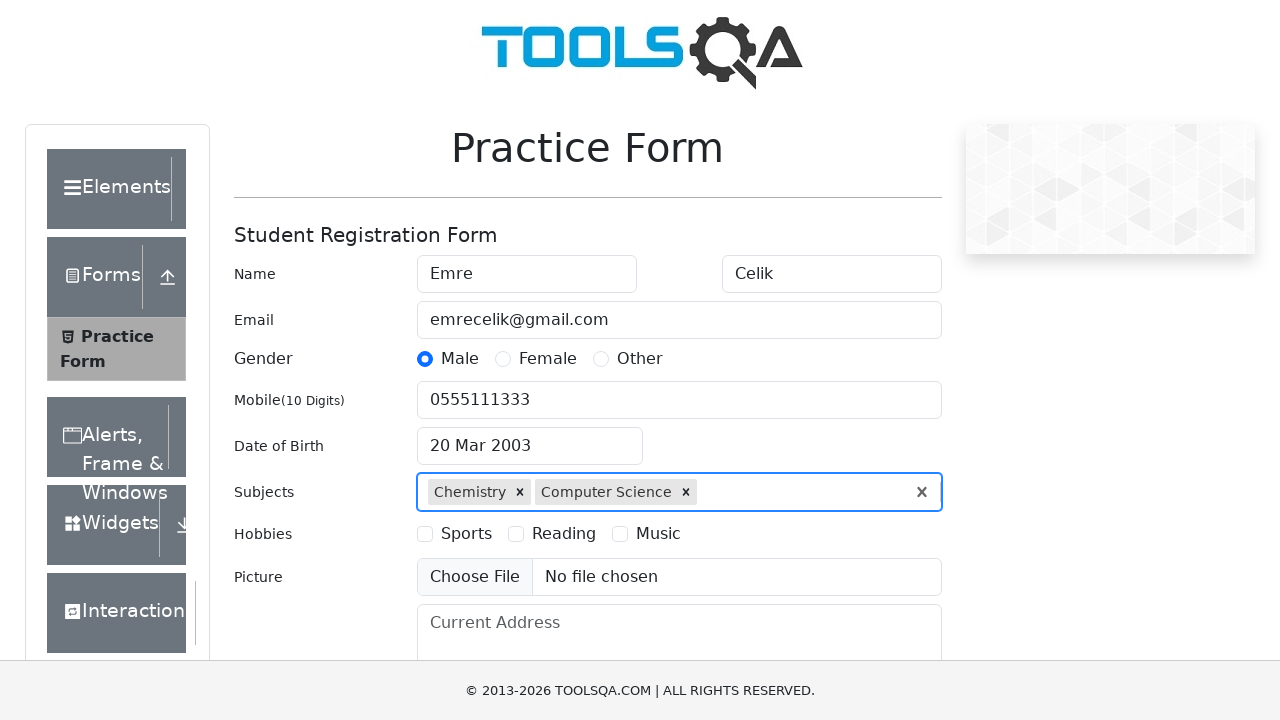

Selected Sports hobby checkbox at (466, 534) on label[for='hobbies-checkbox-1']
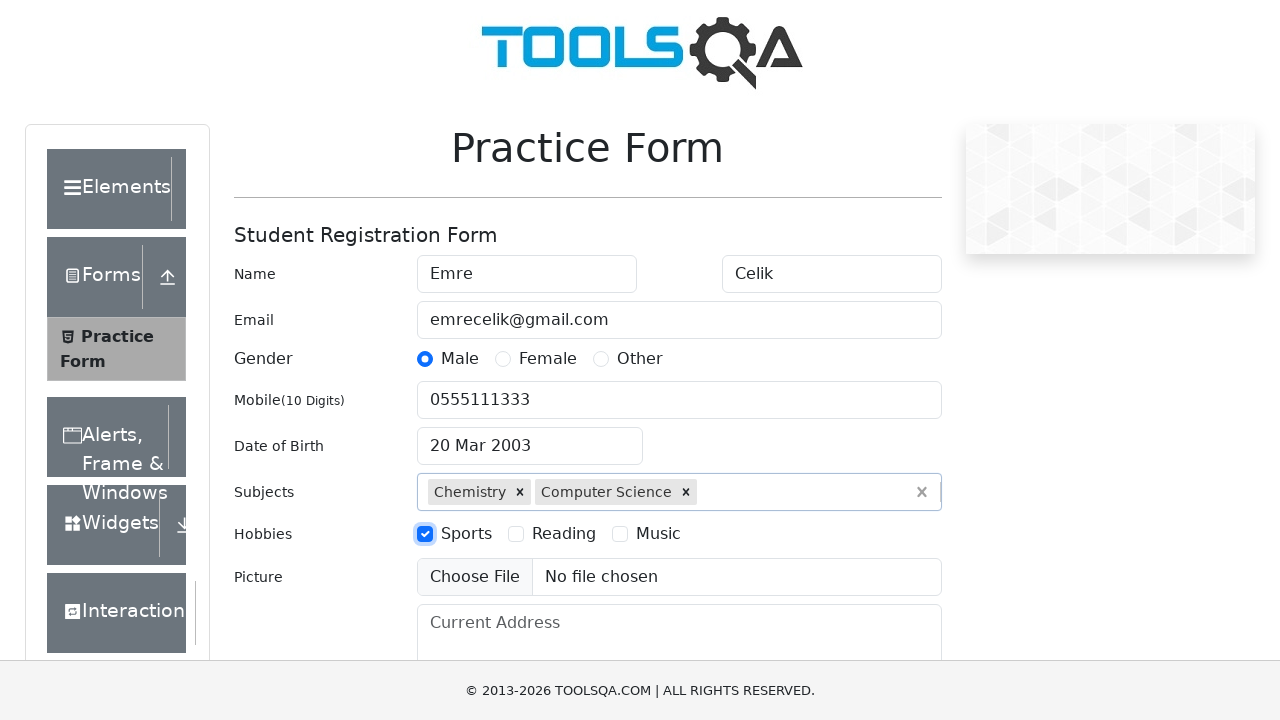

Selected Music hobby checkbox at (658, 534) on label[for='hobbies-checkbox-3']
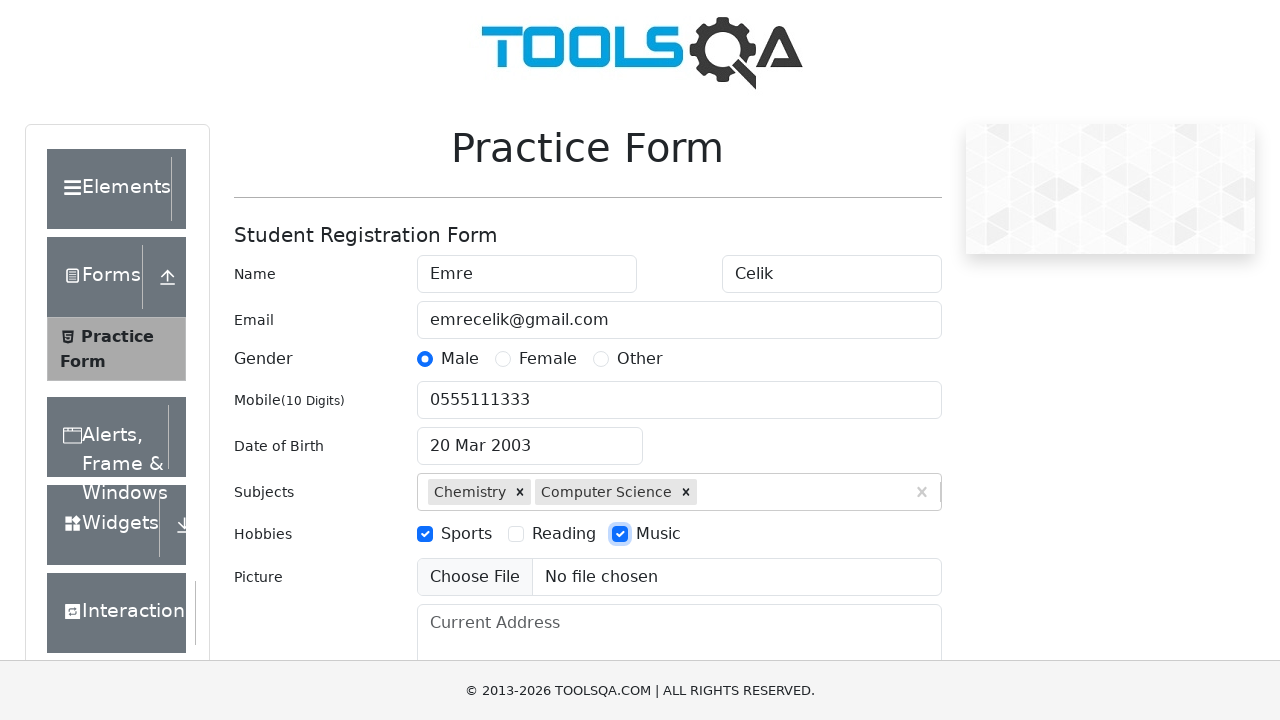

Filled current address field with 'Umraniye/Istanbul' on #currentAddress
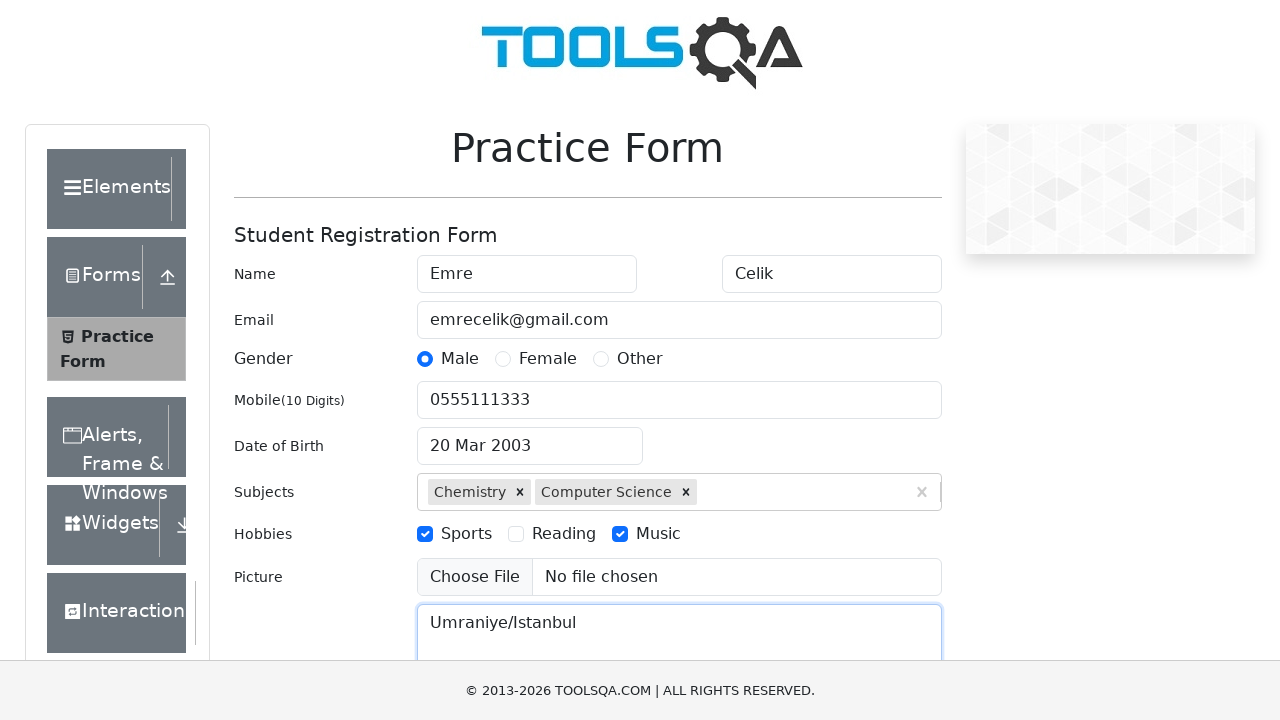

Clicked state dropdown at (527, 437) on #state
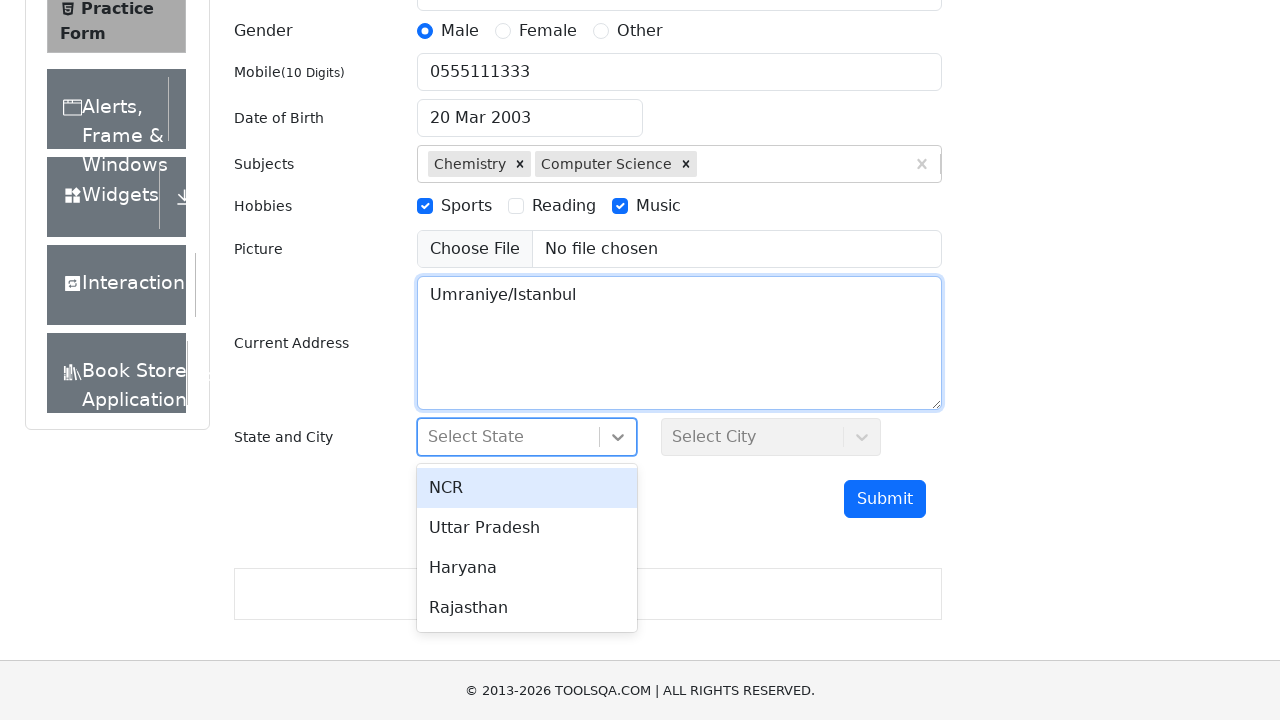

Selected Haryana from state dropdown at (527, 568) on text=Haryana
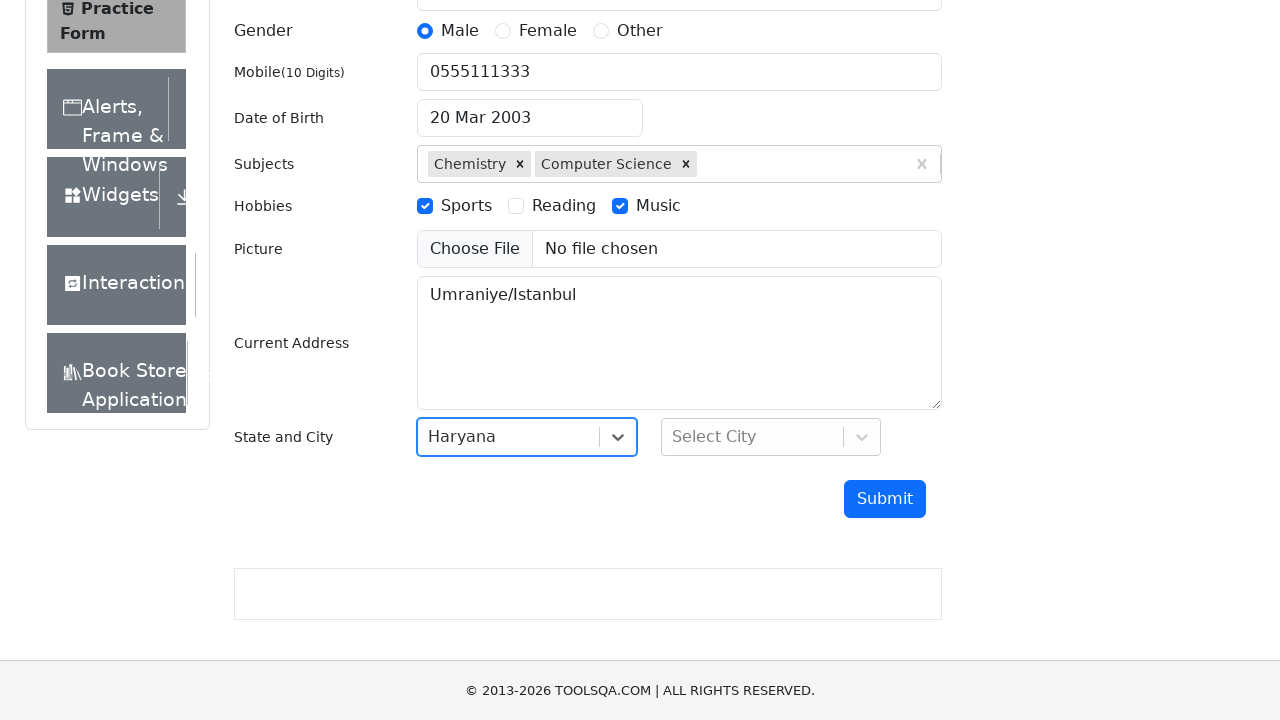

Clicked city dropdown at (771, 437) on #city
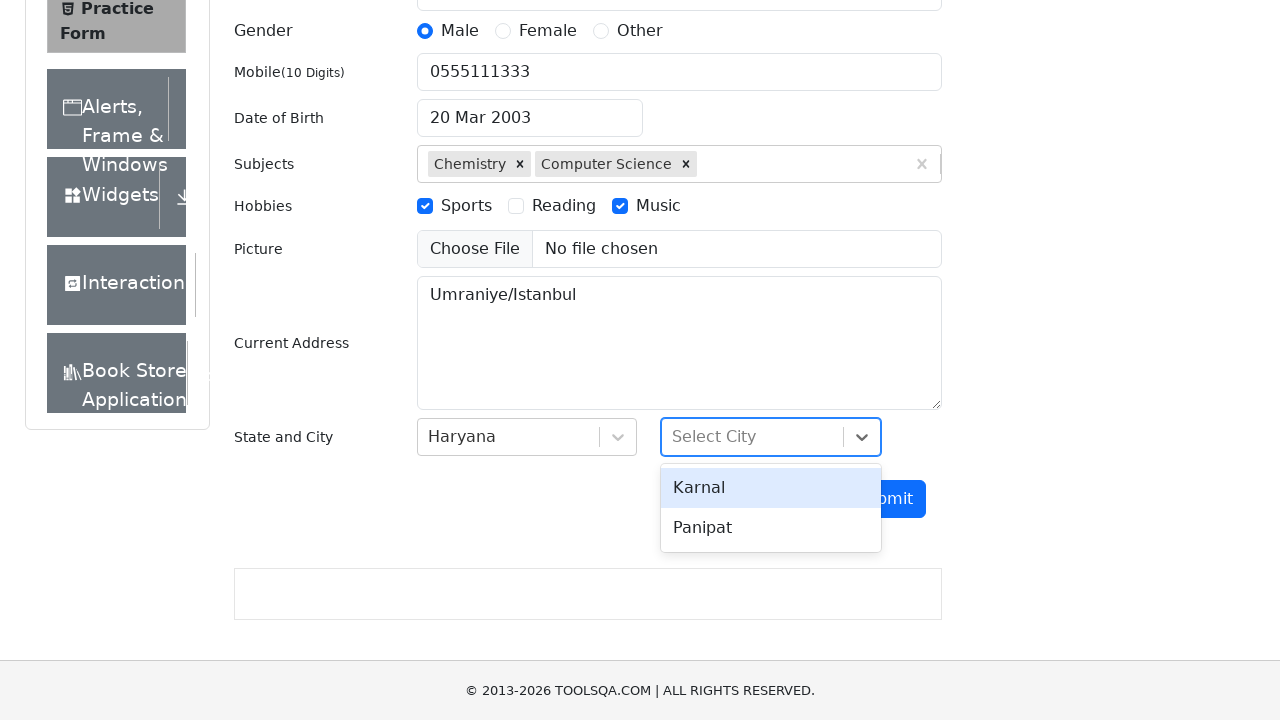

Selected Panipat from city dropdown at (771, 528) on text=Panipat
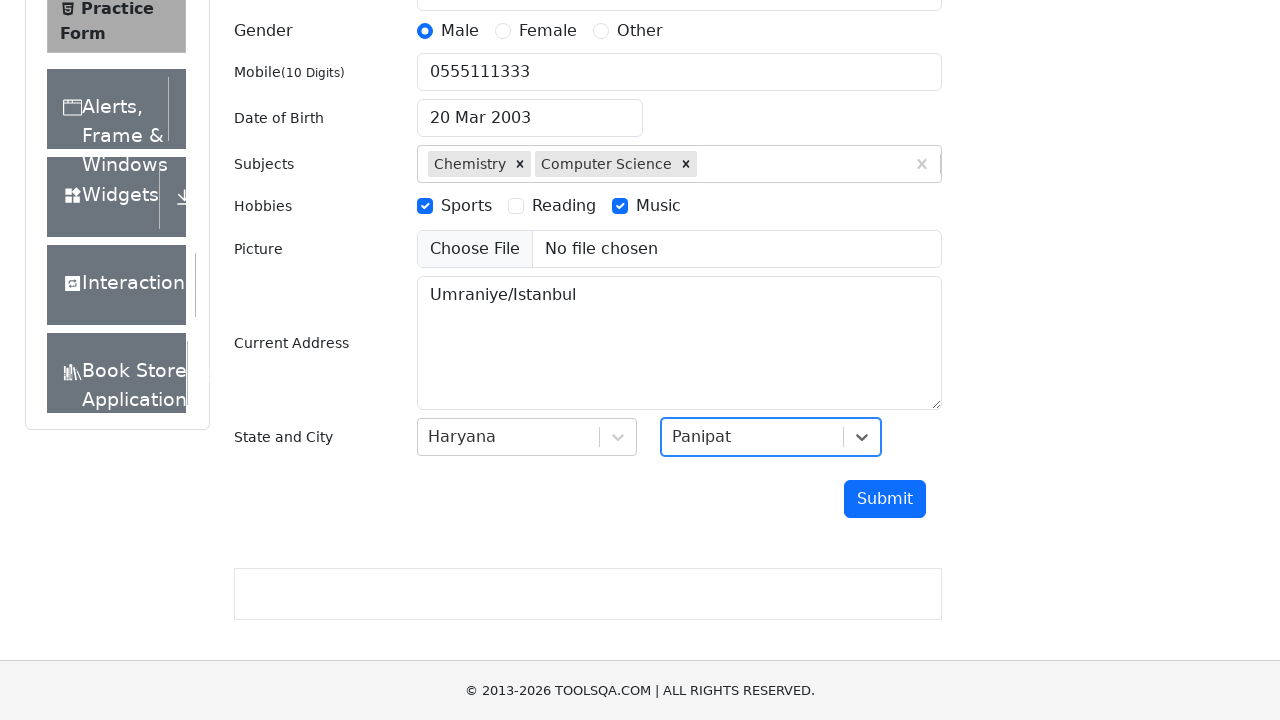

Clicked submit button to submit form at (885, 499) on #submit
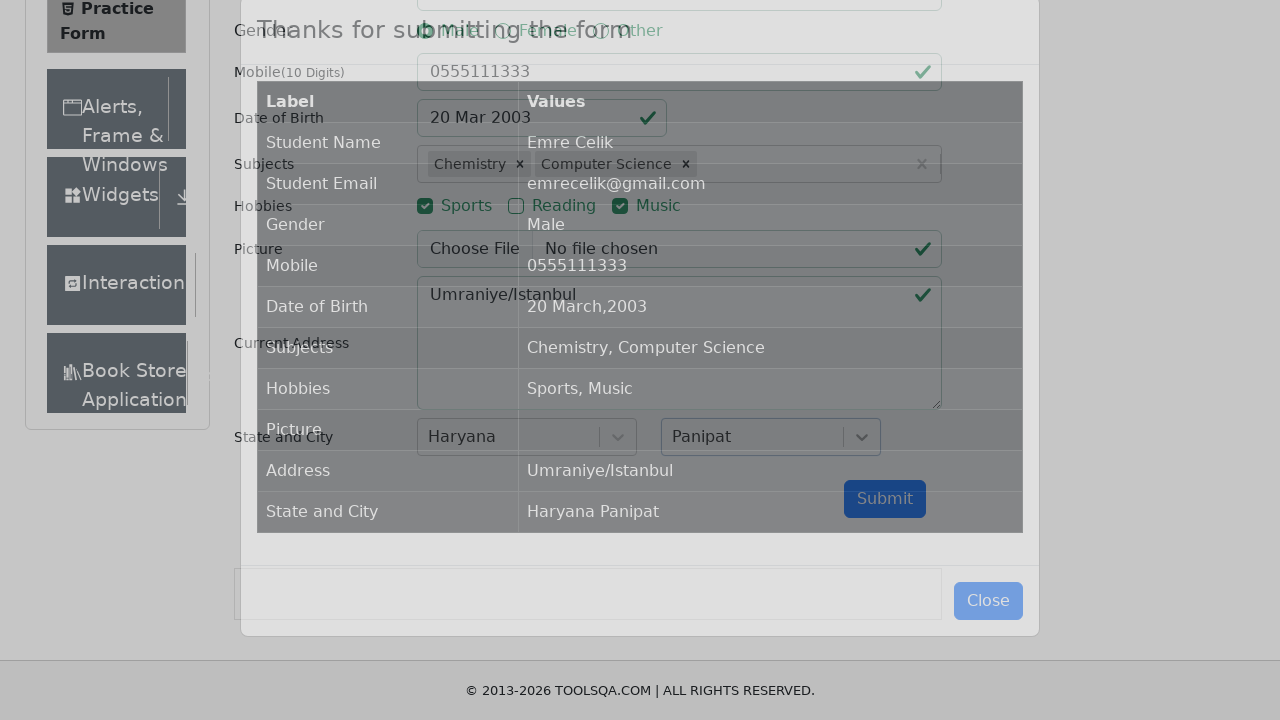

Confirmation modal appeared on screen
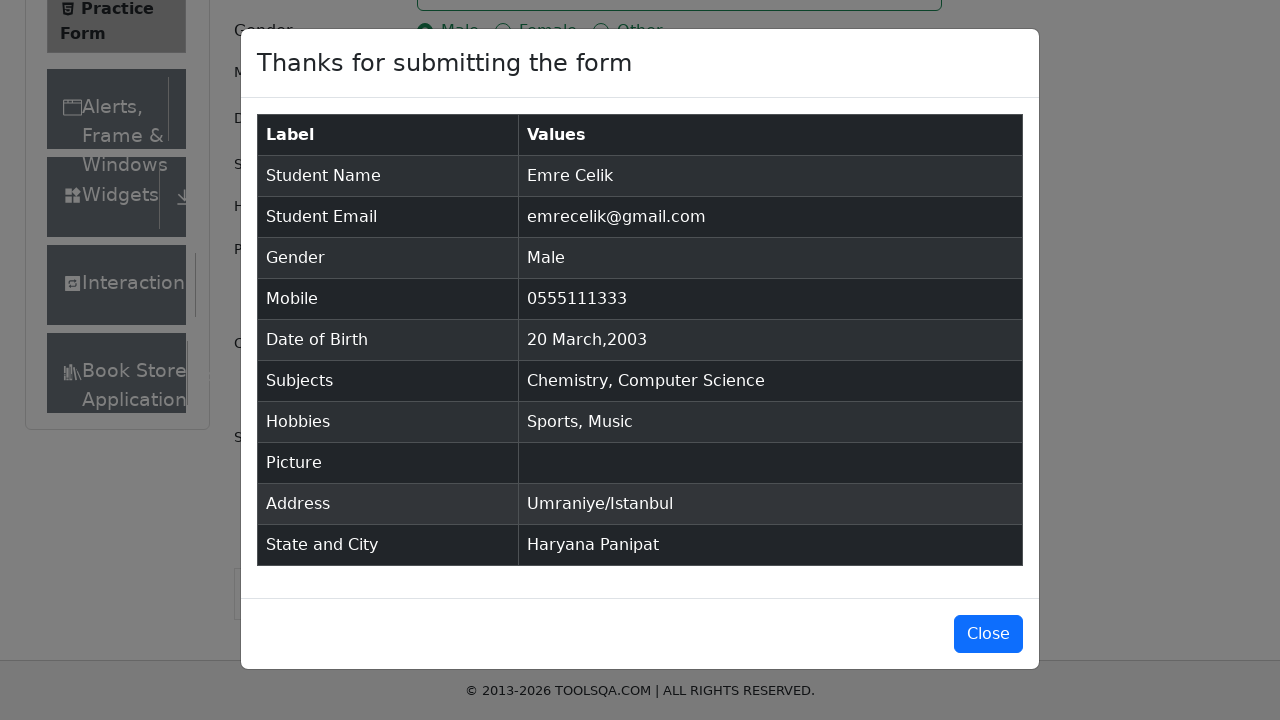

Verified 'Thanks for submitting the form' message is displayed
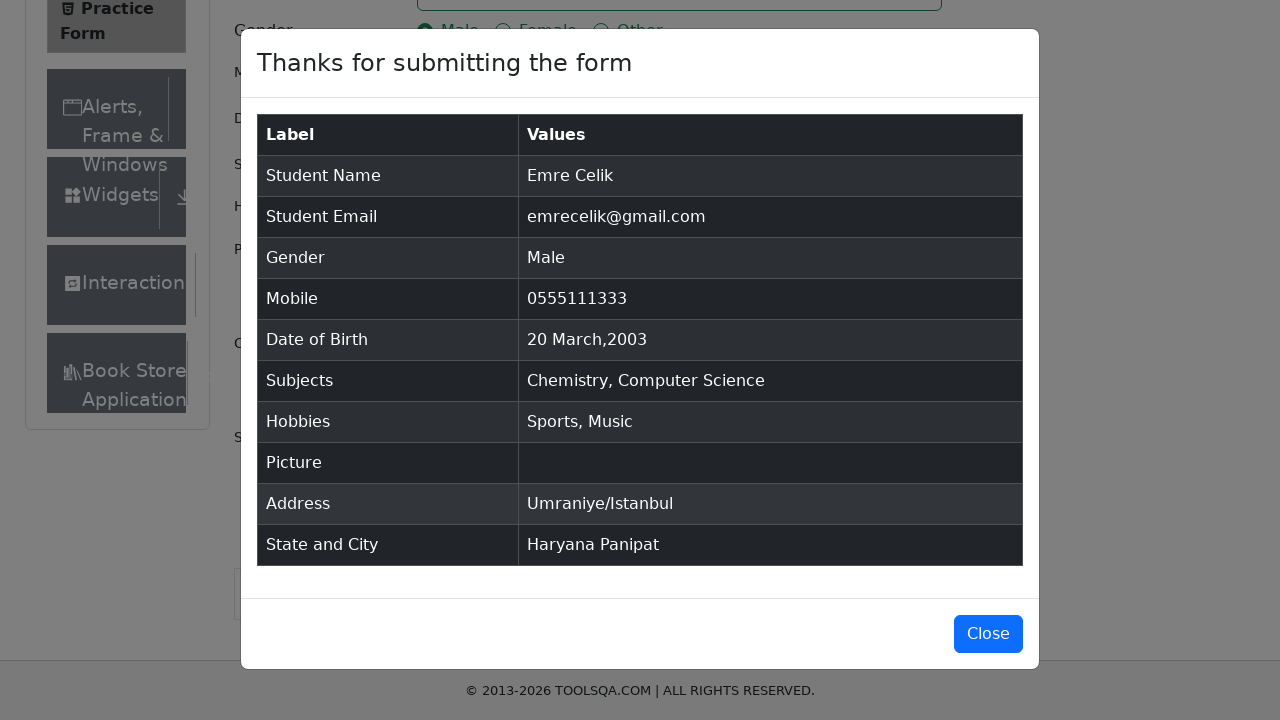

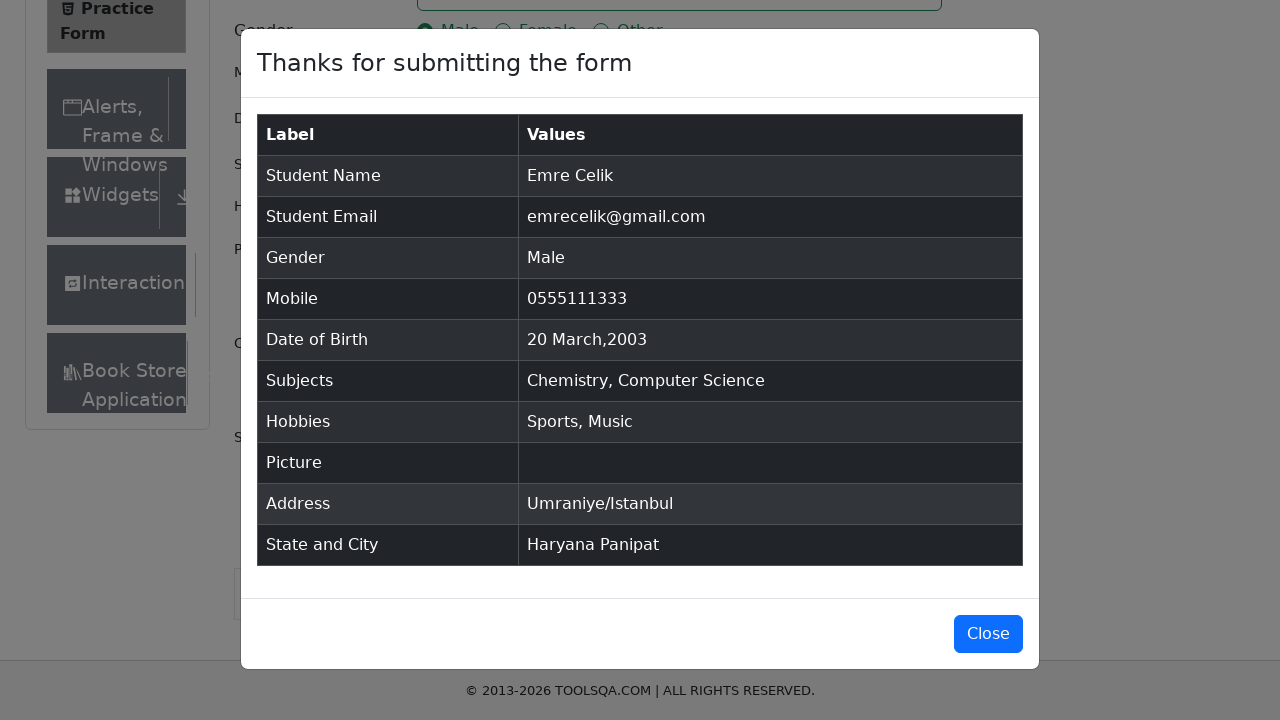